Navigates to Flipkart homepage and verifies the page title matches the expected title for the online shopping site

Starting URL: https://www.flipkart.com/

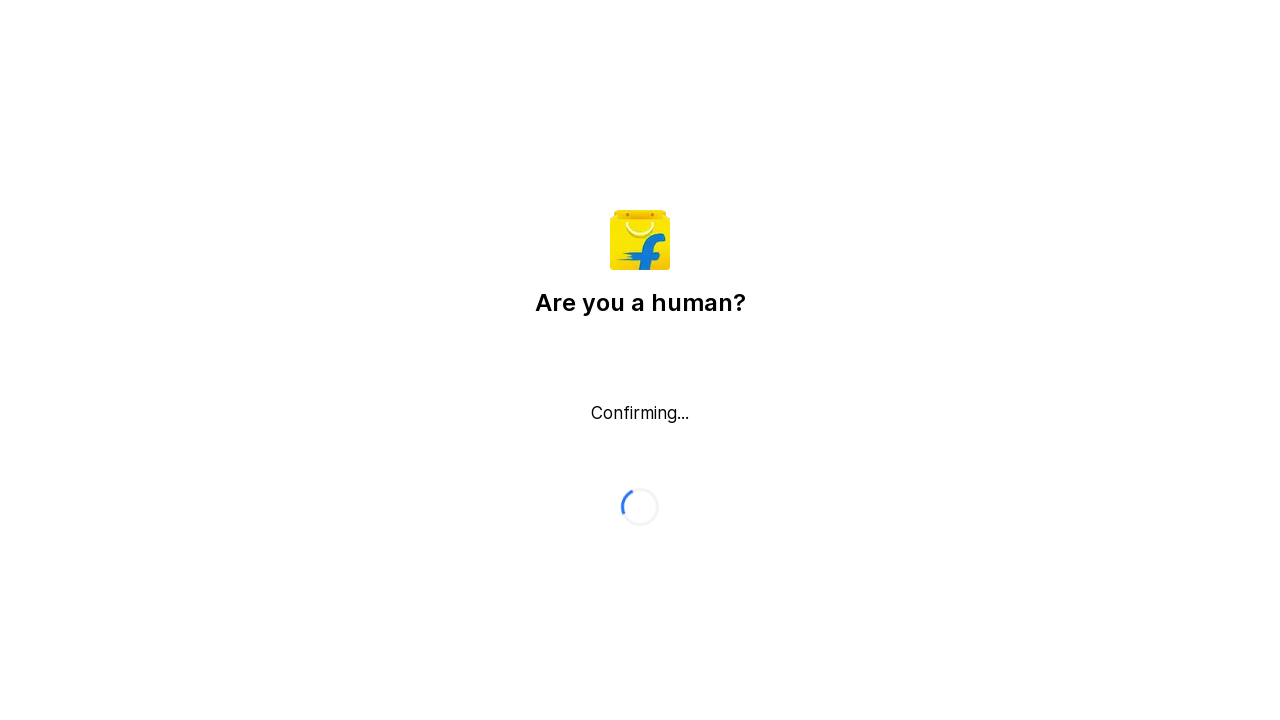

Navigated to Flipkart homepage
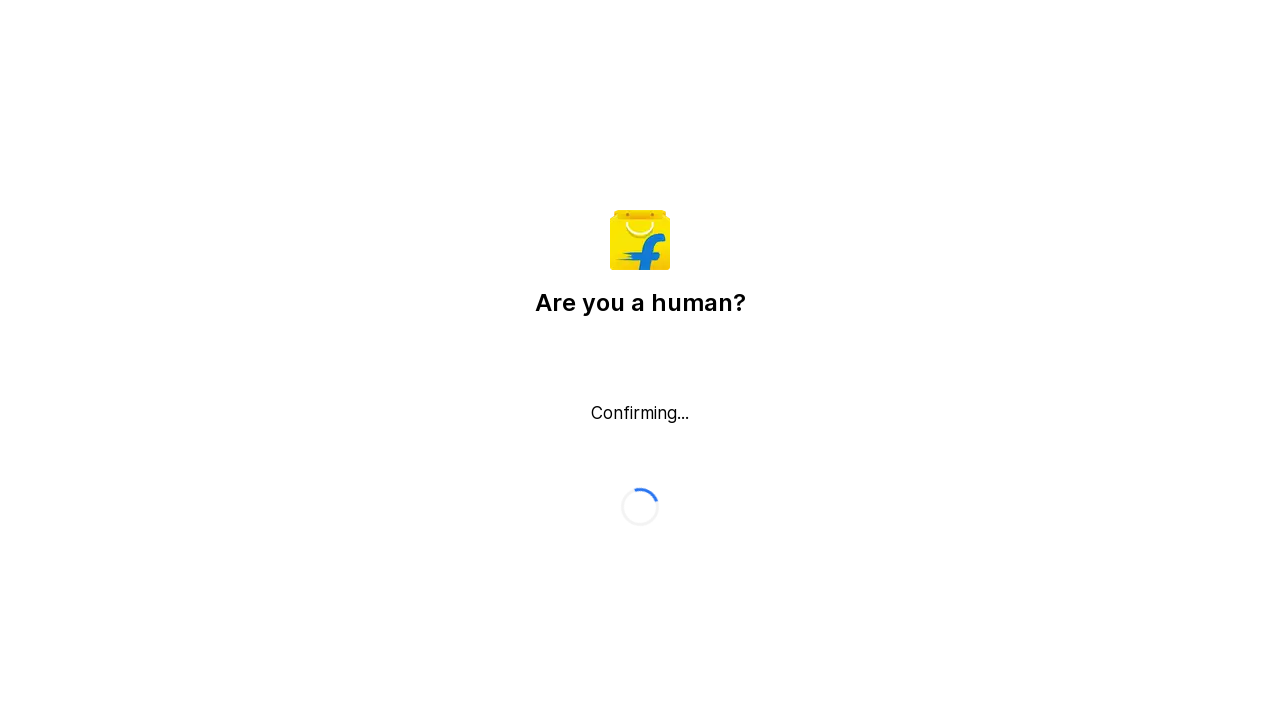

Retrieved page title from Flipkart homepage
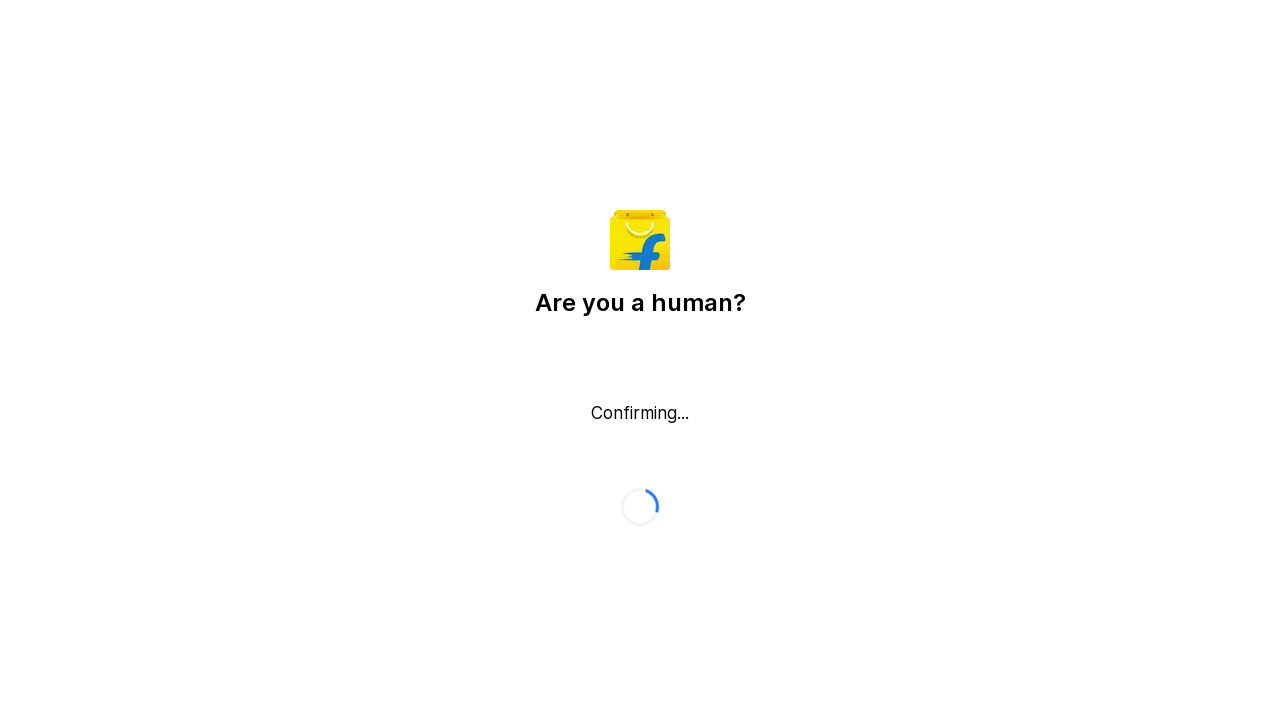

Page title does not match expected value - Test FAILED
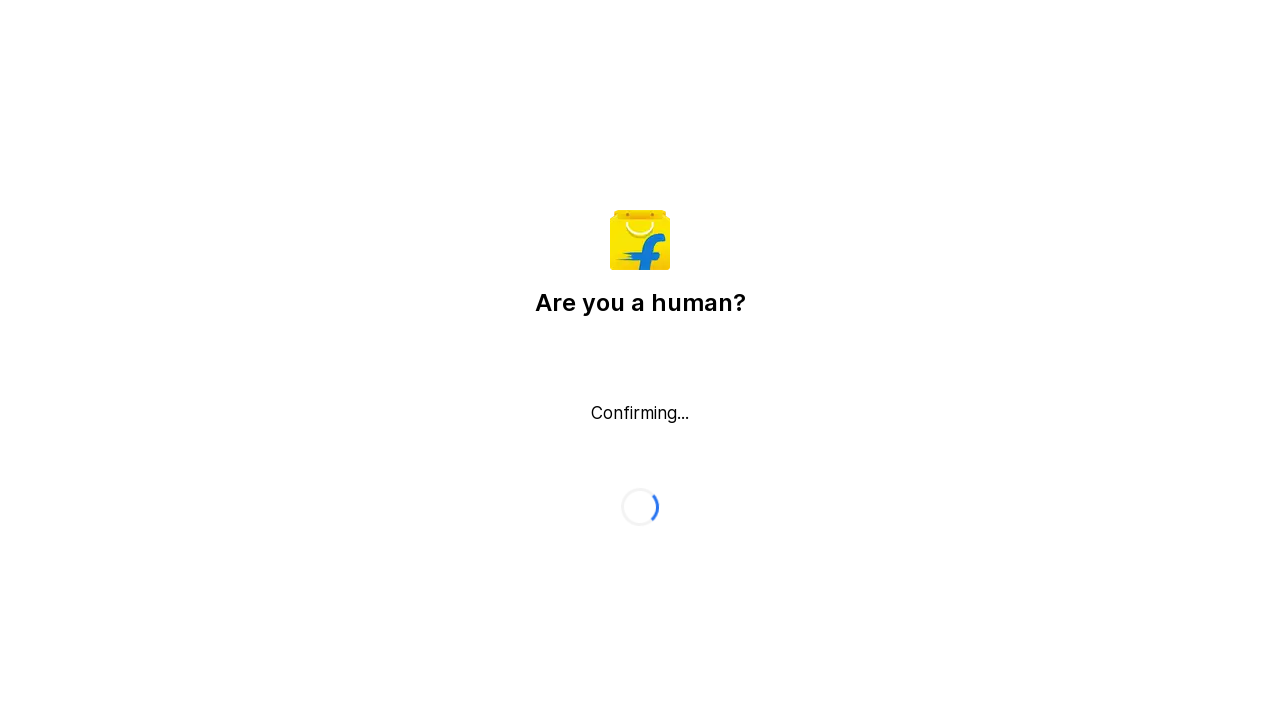

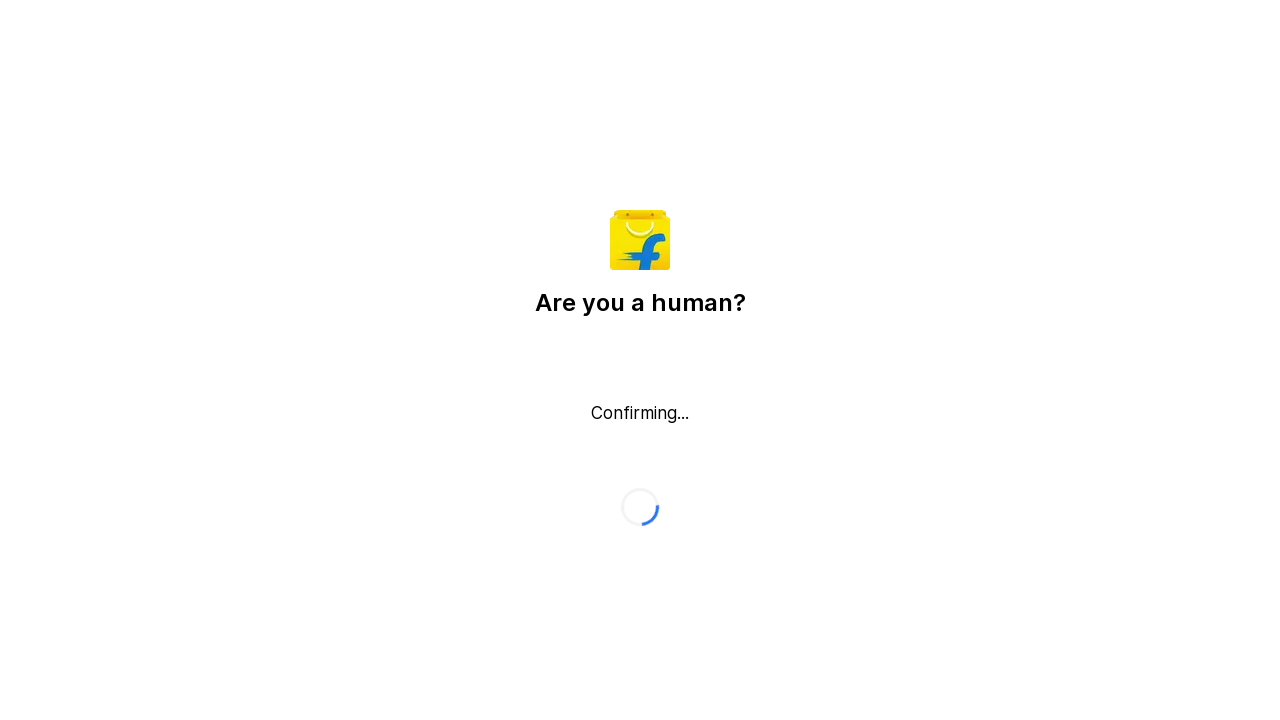